Tests dropdown selection functionality on a registration form by selecting a "Mother Tongue" option from a dropdown menu

Starting URL: https://jainmilap.com/registration

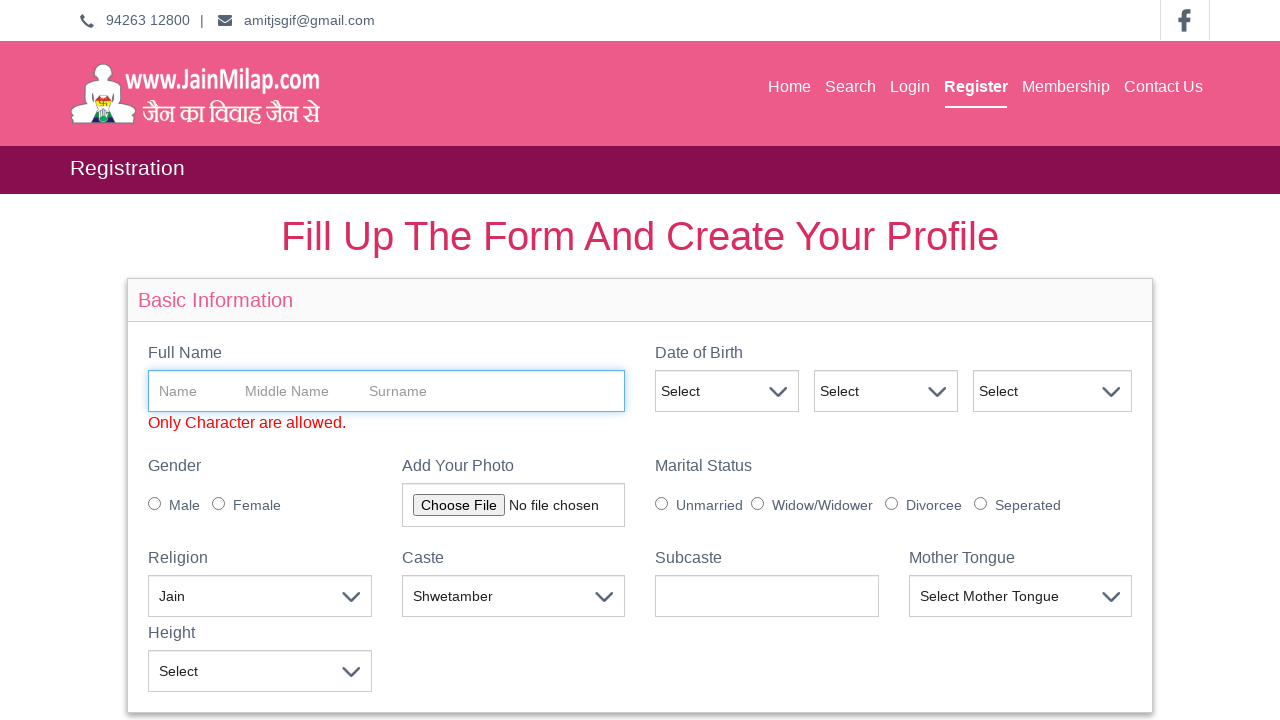

Mother Tongue dropdown element is visible
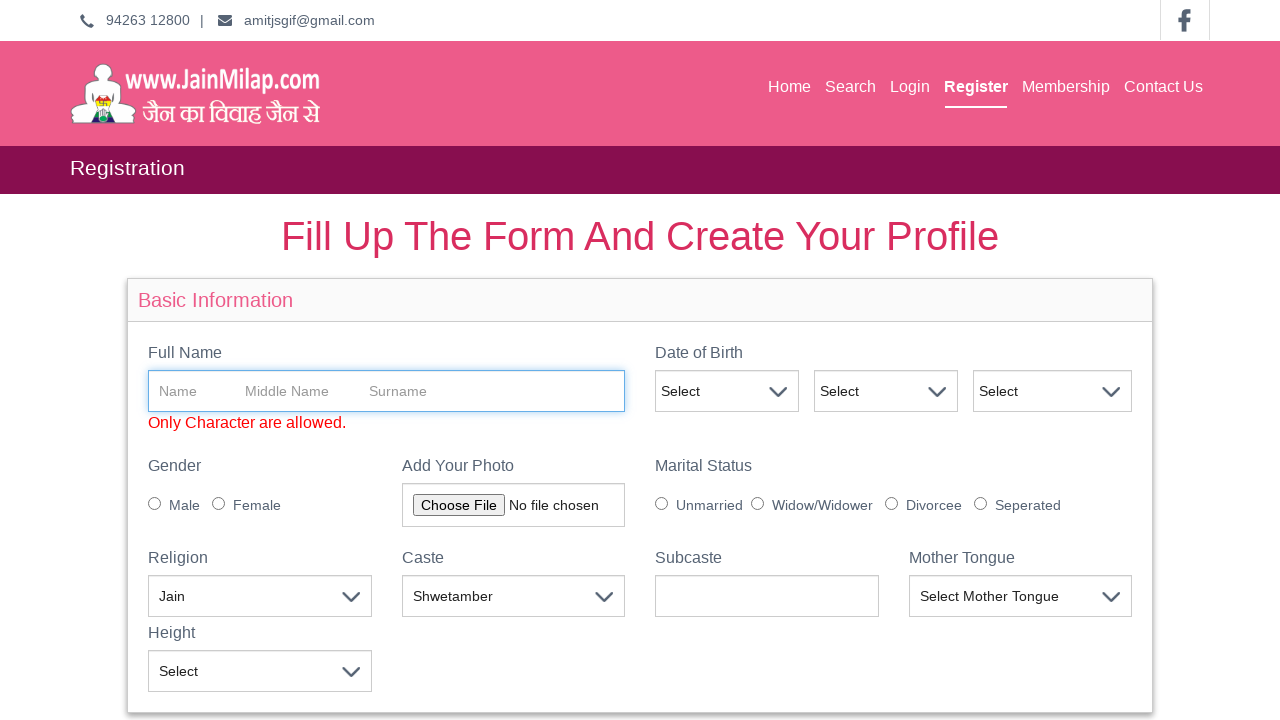

Selected 'Marathi' from the Mother Tongue dropdown on #mother_tongue
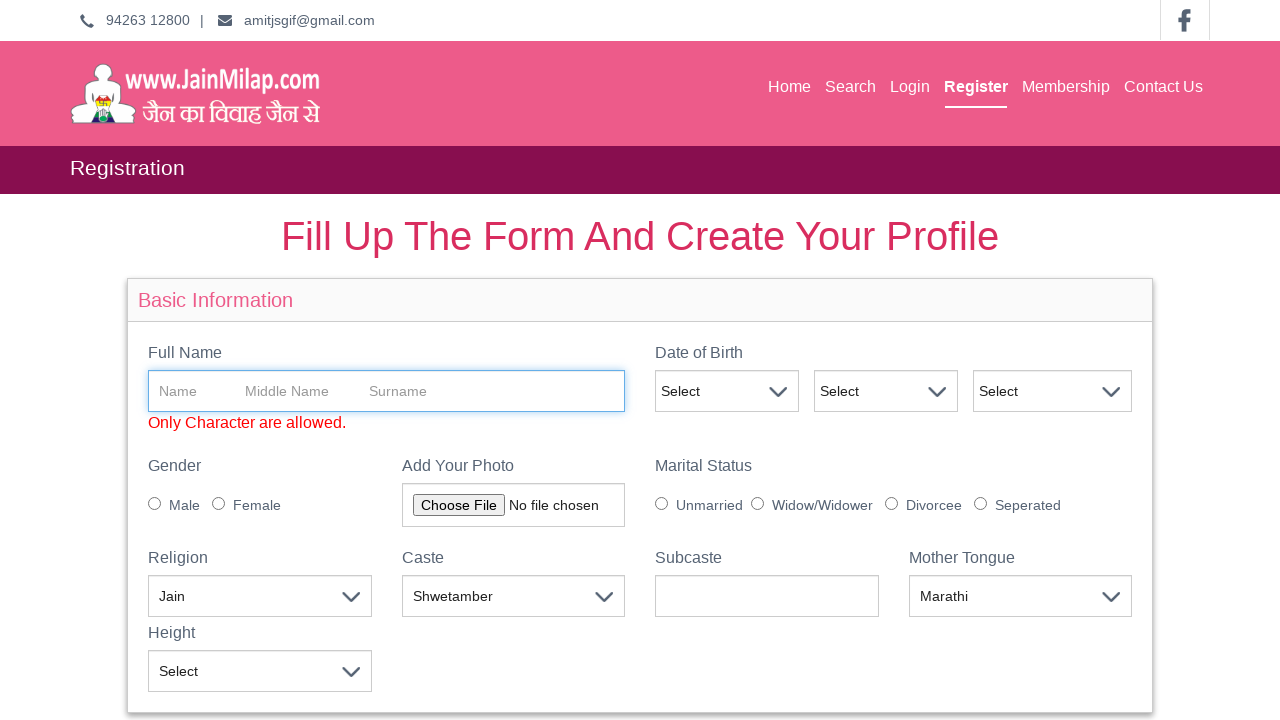

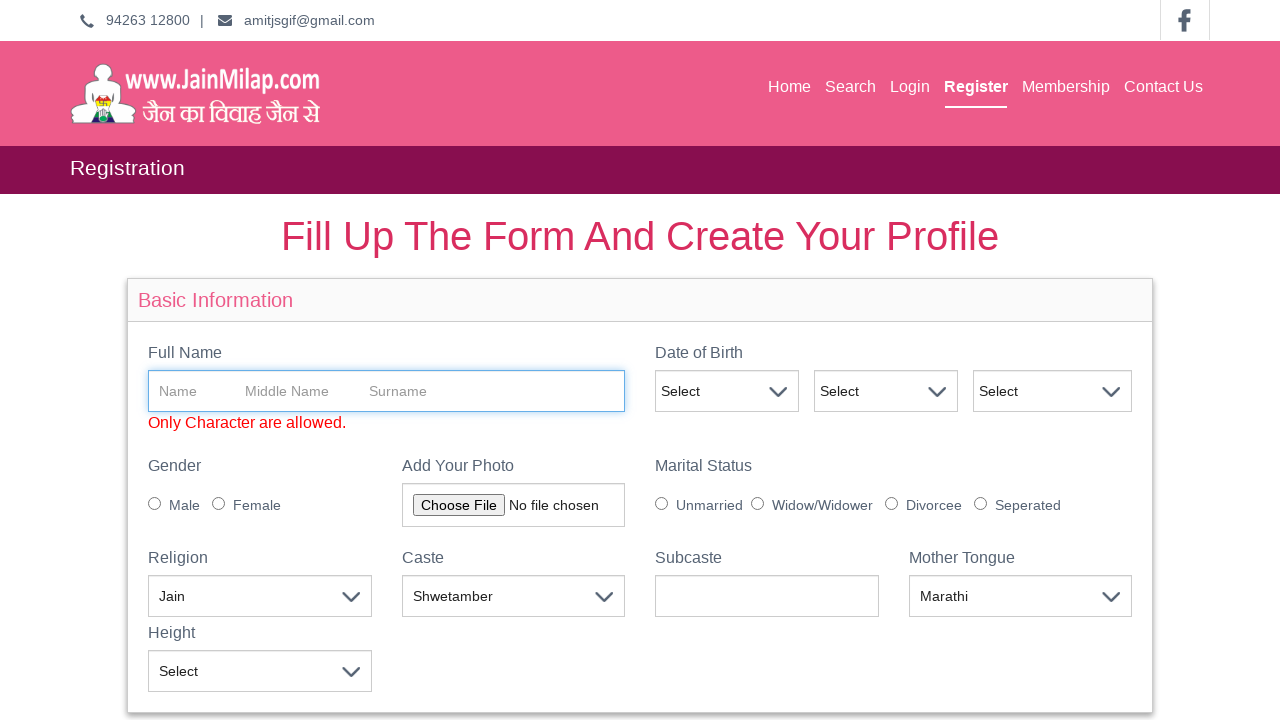